Waits for price to drop to $100, then books and solves a math problem

Starting URL: http://suninjuly.github.io/explicit_wait2.html

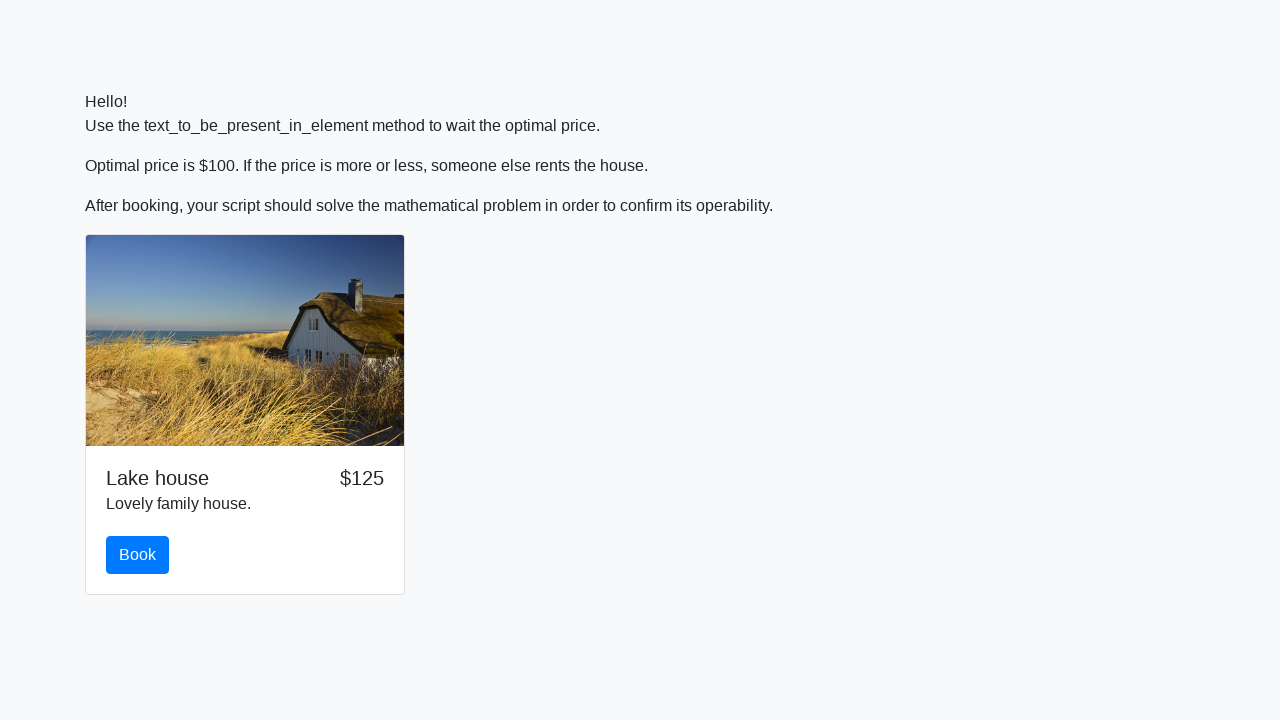

Waited for price to drop to $100
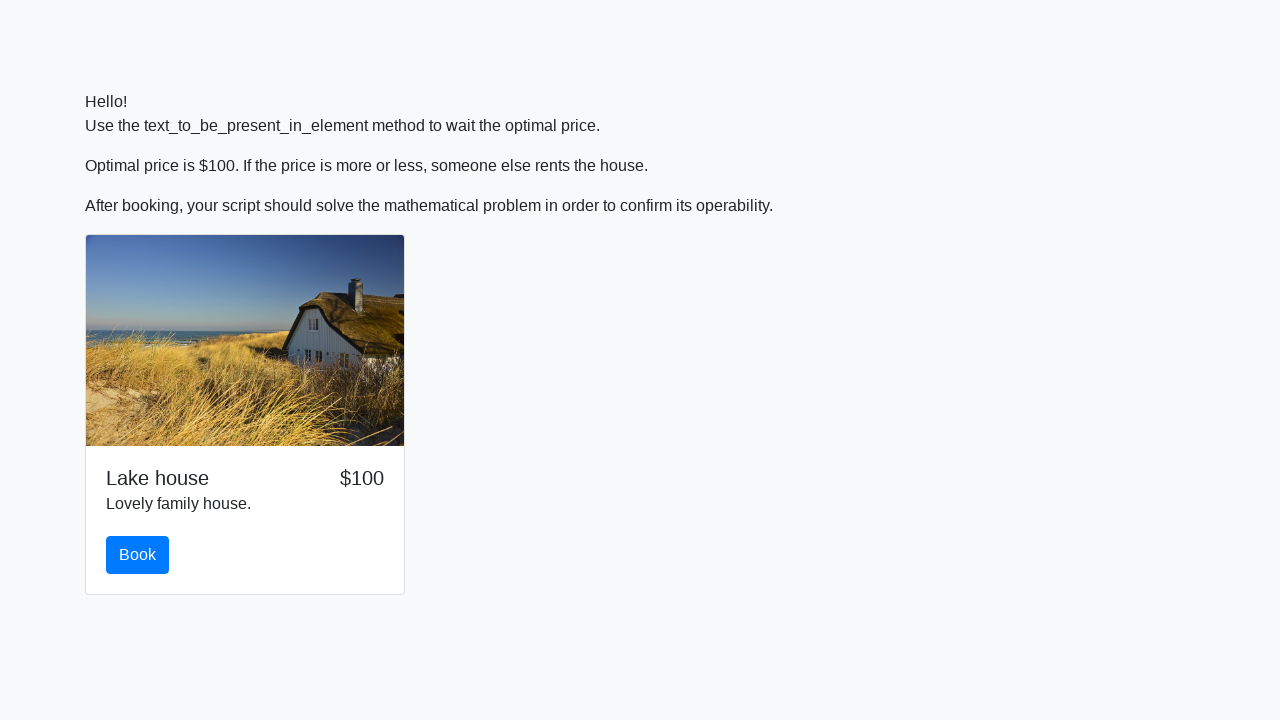

Clicked the book button at (138, 555) on #book
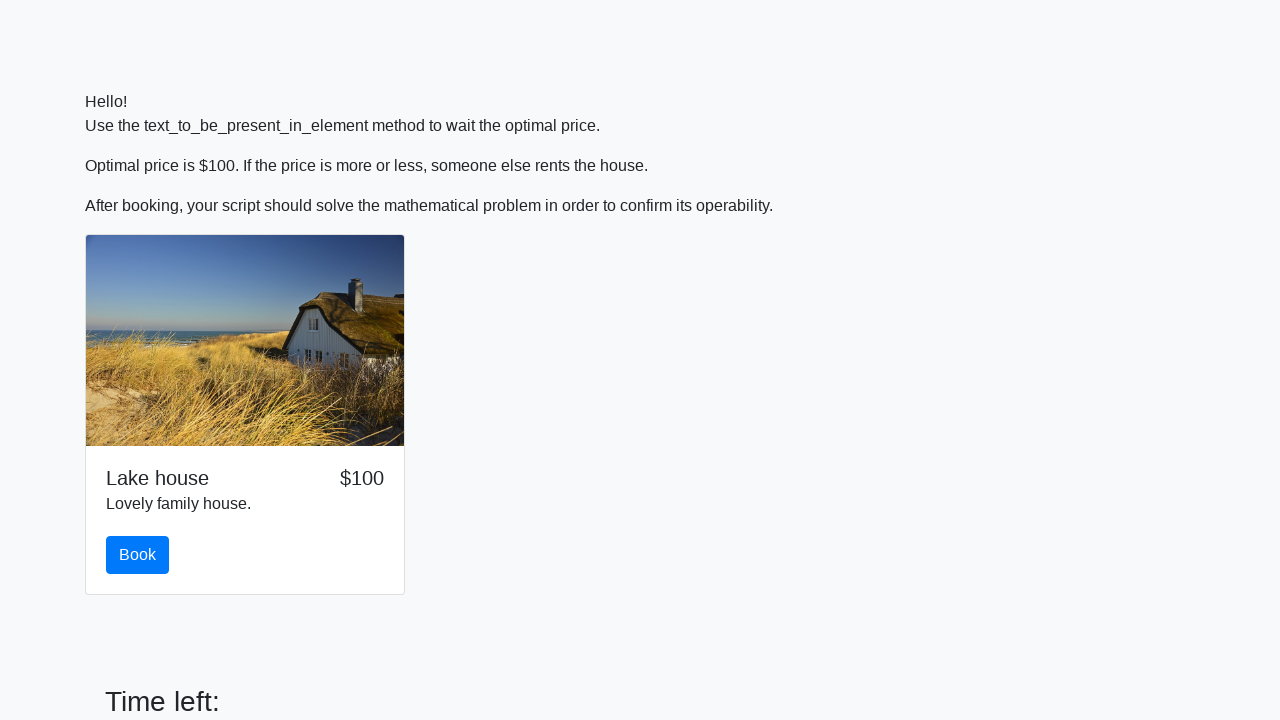

Retrieved value to calculate: 483
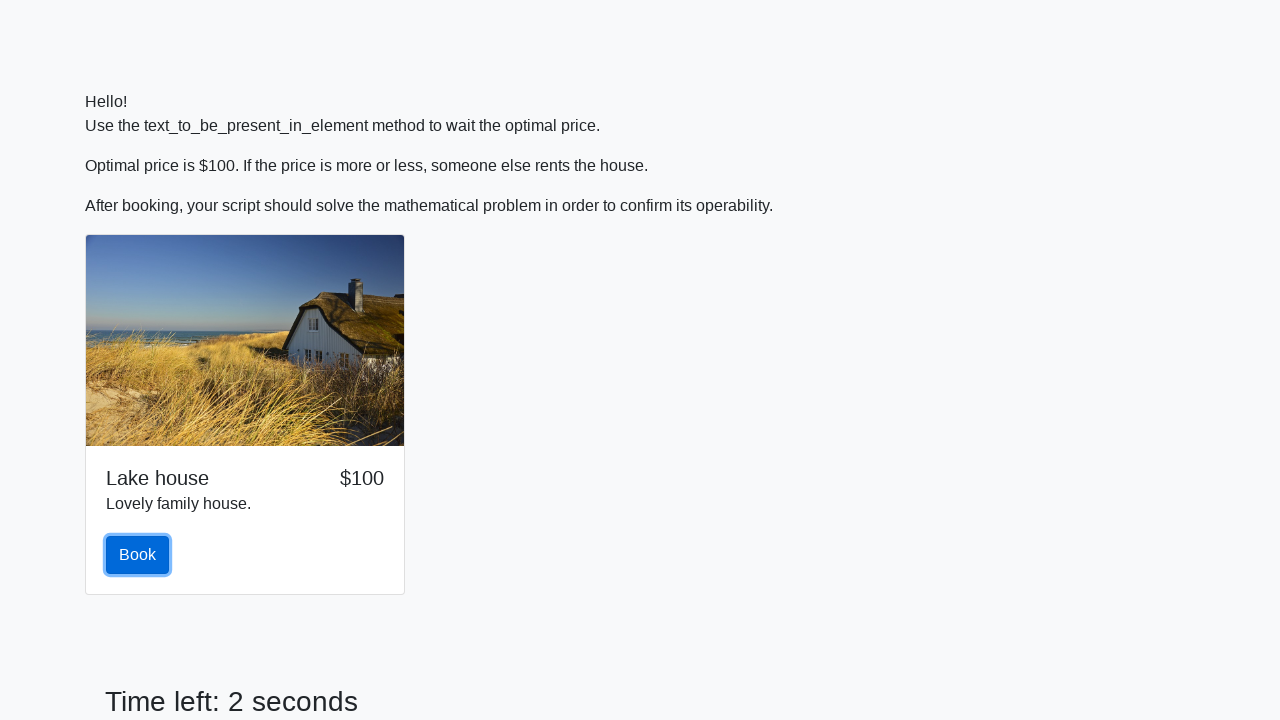

Filled answer field with calculated result: 2.157813841074681 on #answer
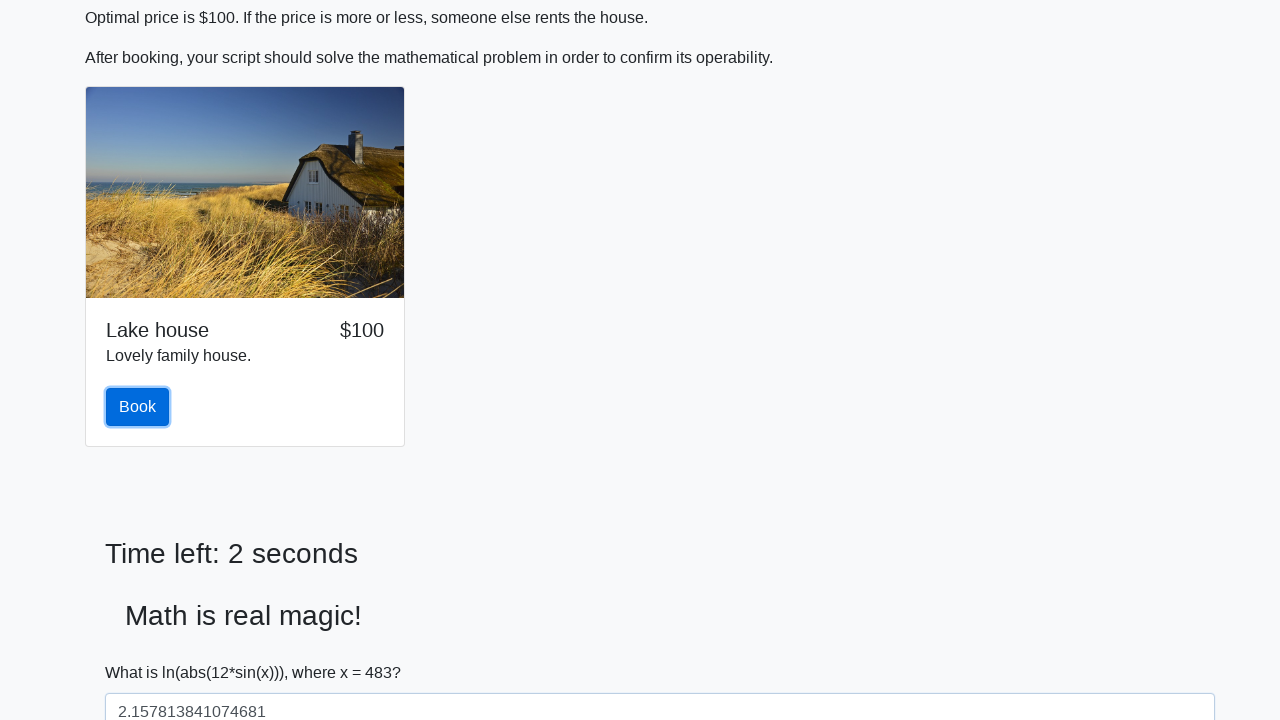

Clicked solve button to submit the solution at (143, 651) on #solve
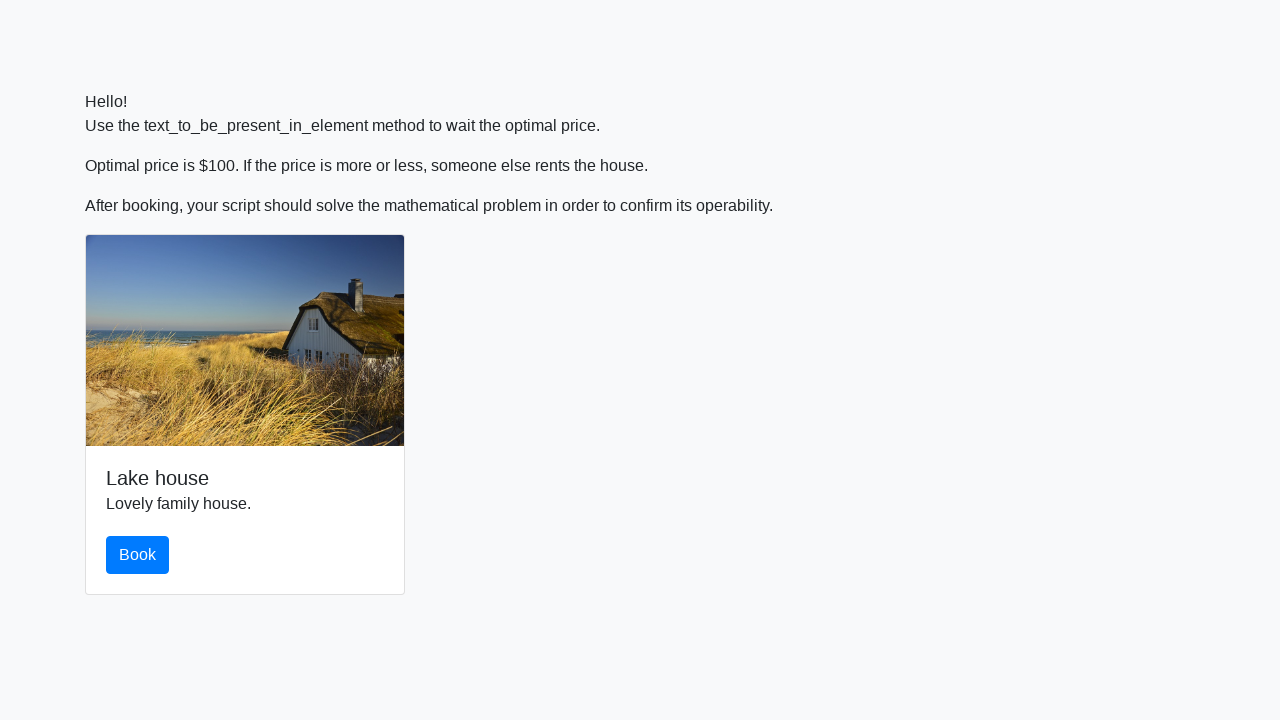

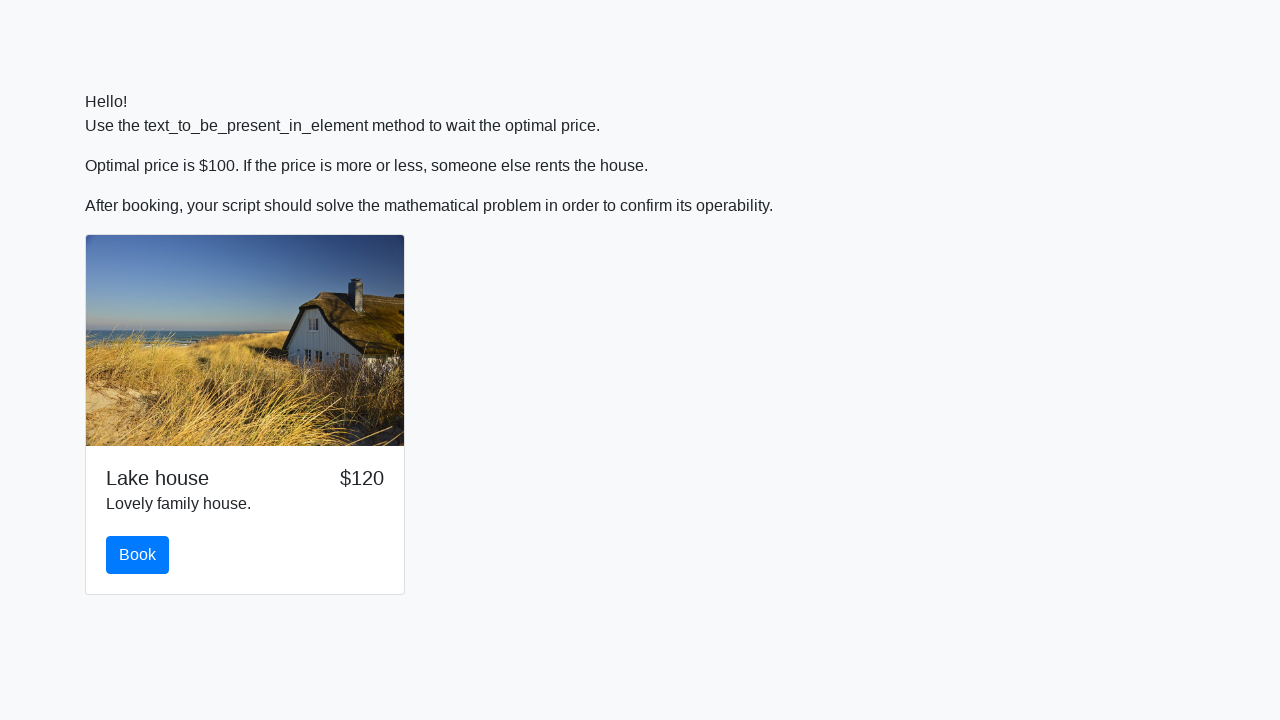